Tests filtering to display only active (incomplete) todo items

Starting URL: https://demo.playwright.dev/todomvc

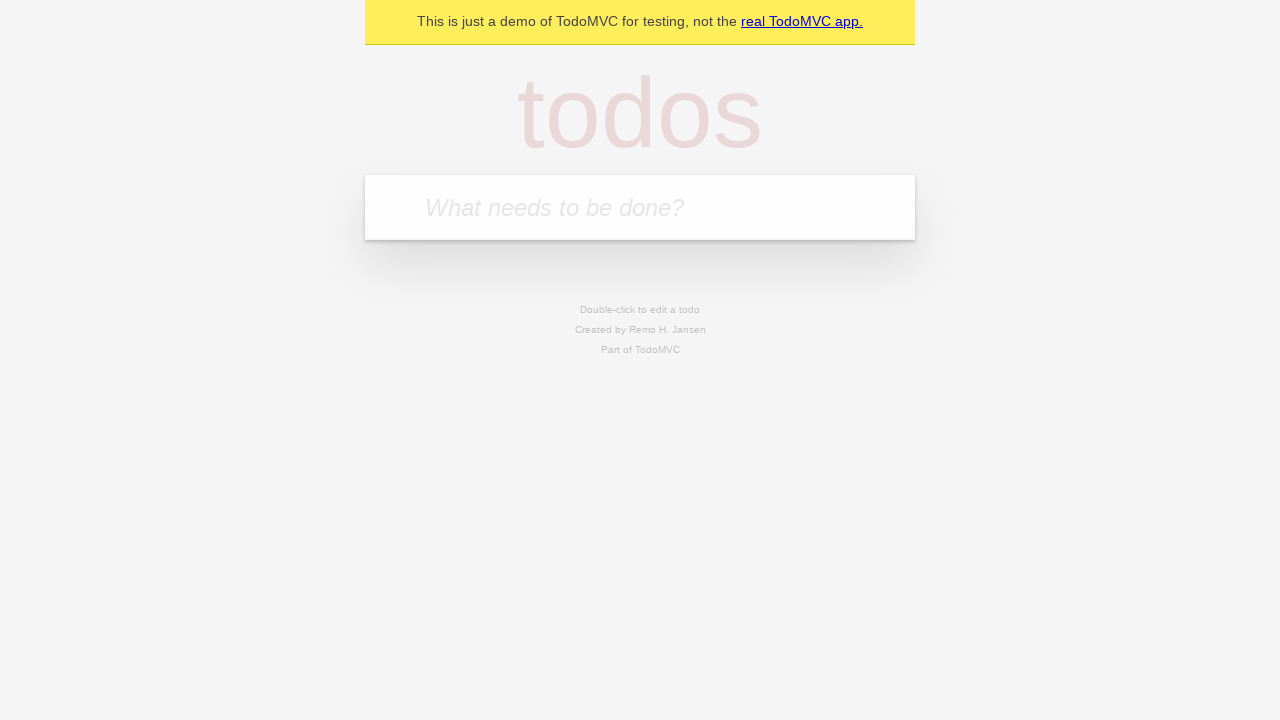

Filled input field with first todo 'buy some cheese' on internal:attr=[placeholder="What needs to be done?"i]
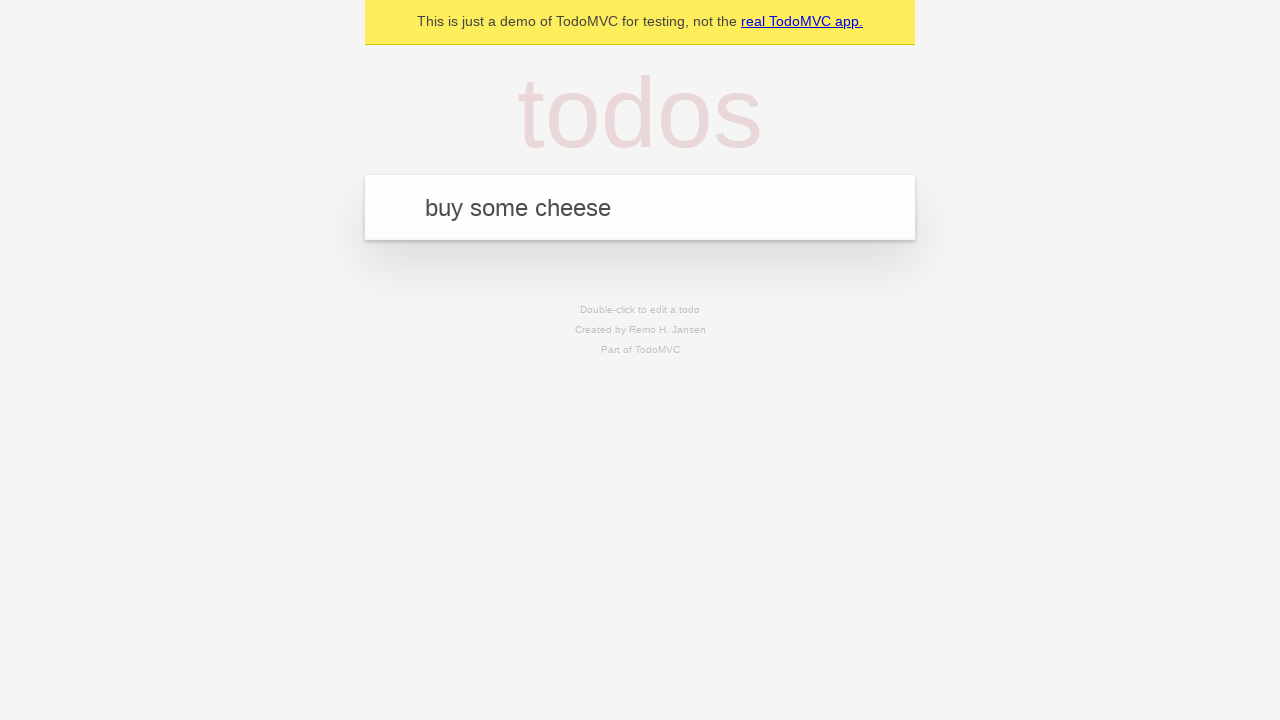

Pressed Enter to add first todo item on internal:attr=[placeholder="What needs to be done?"i]
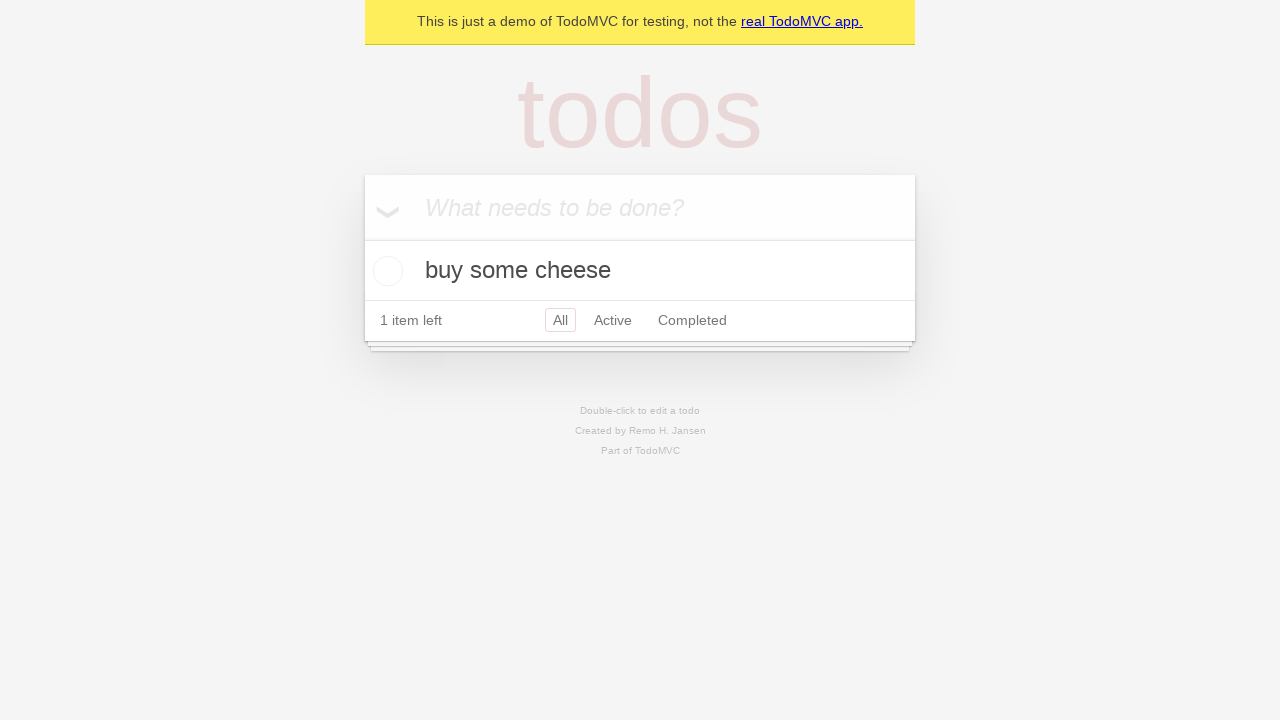

Filled input field with second todo 'feed the cat' on internal:attr=[placeholder="What needs to be done?"i]
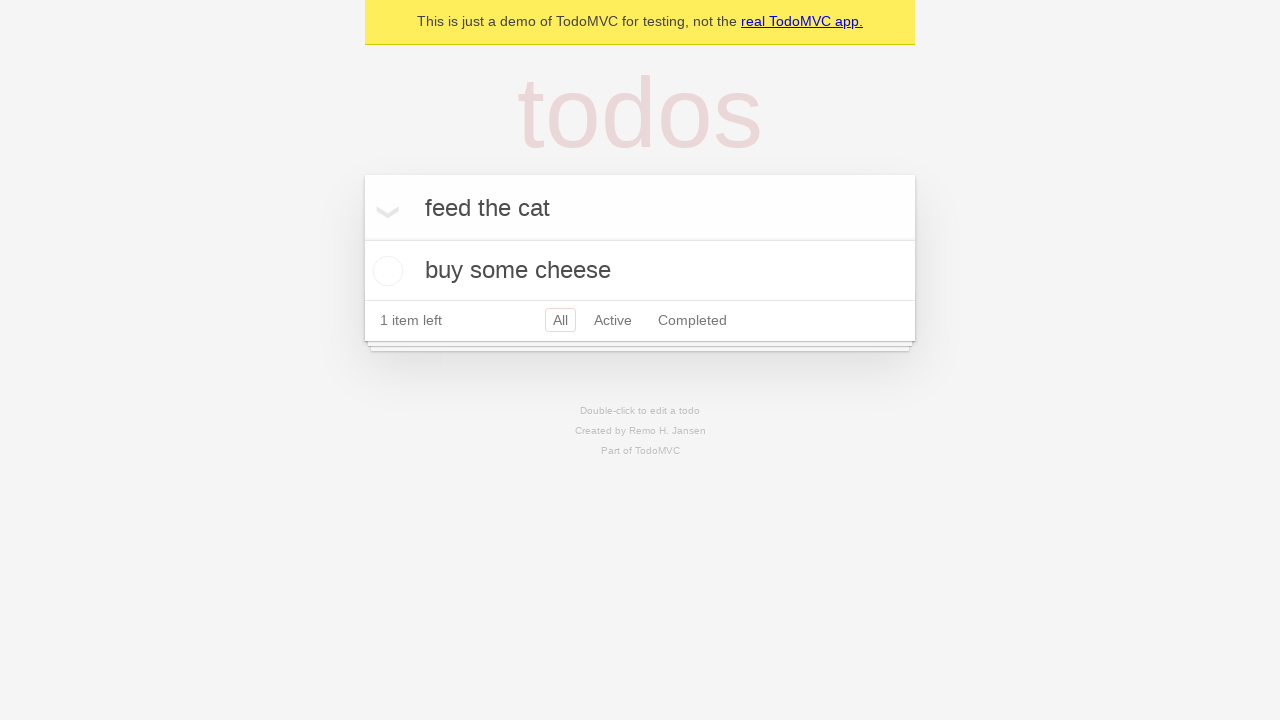

Pressed Enter to add second todo item on internal:attr=[placeholder="What needs to be done?"i]
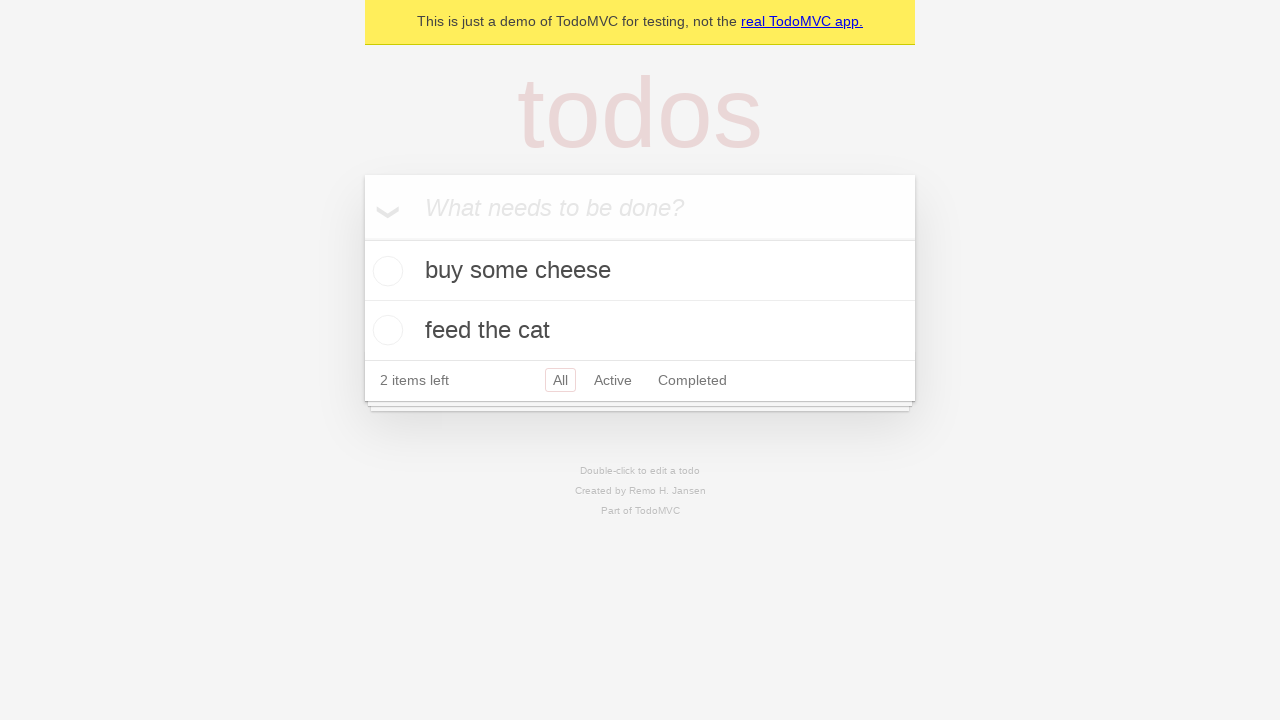

Filled input field with third todo 'book a doctors appointment' on internal:attr=[placeholder="What needs to be done?"i]
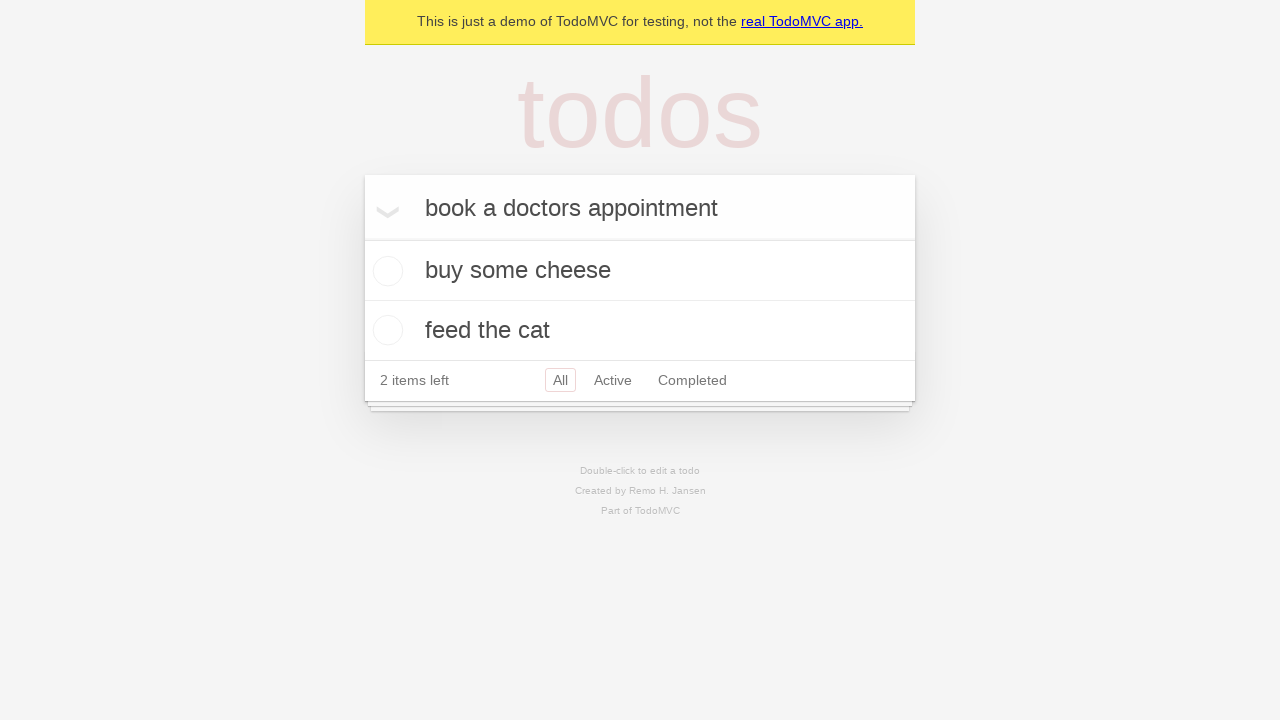

Pressed Enter to add third todo item on internal:attr=[placeholder="What needs to be done?"i]
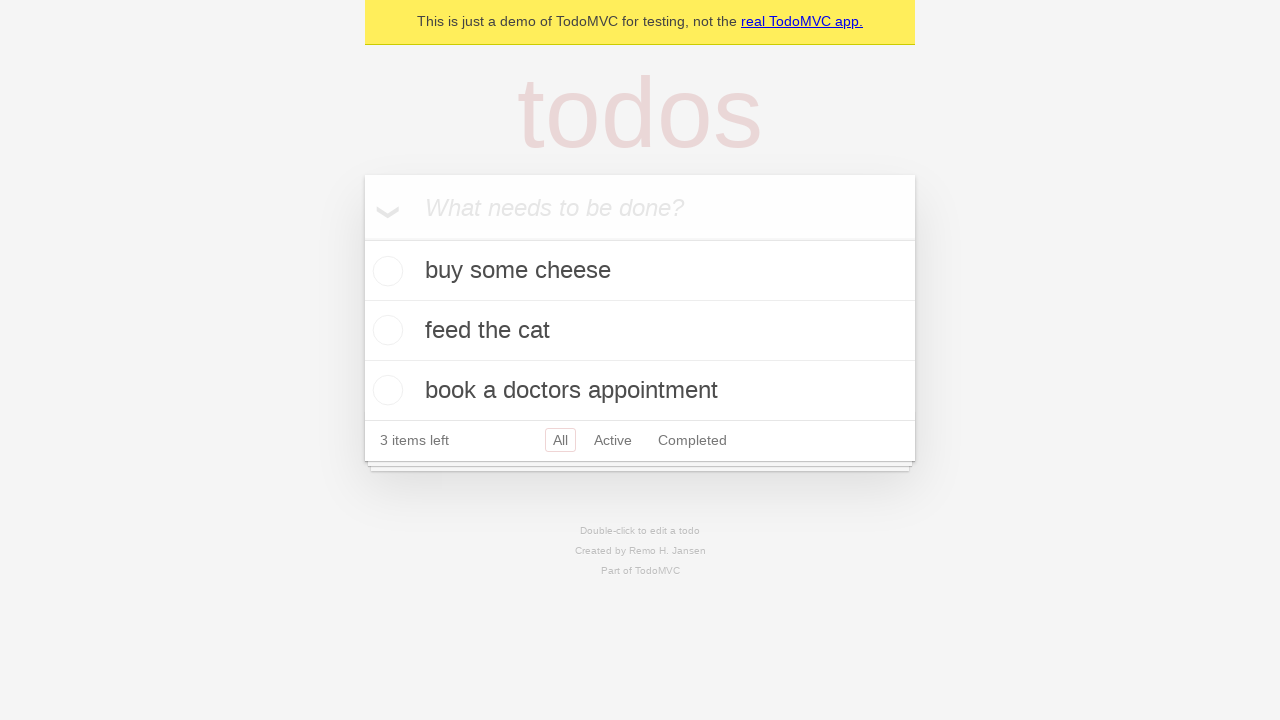

Checked the checkbox for second todo item 'feed the cat' at (385, 330) on internal:testid=[data-testid="todo-item"s] >> nth=1 >> internal:role=checkbox
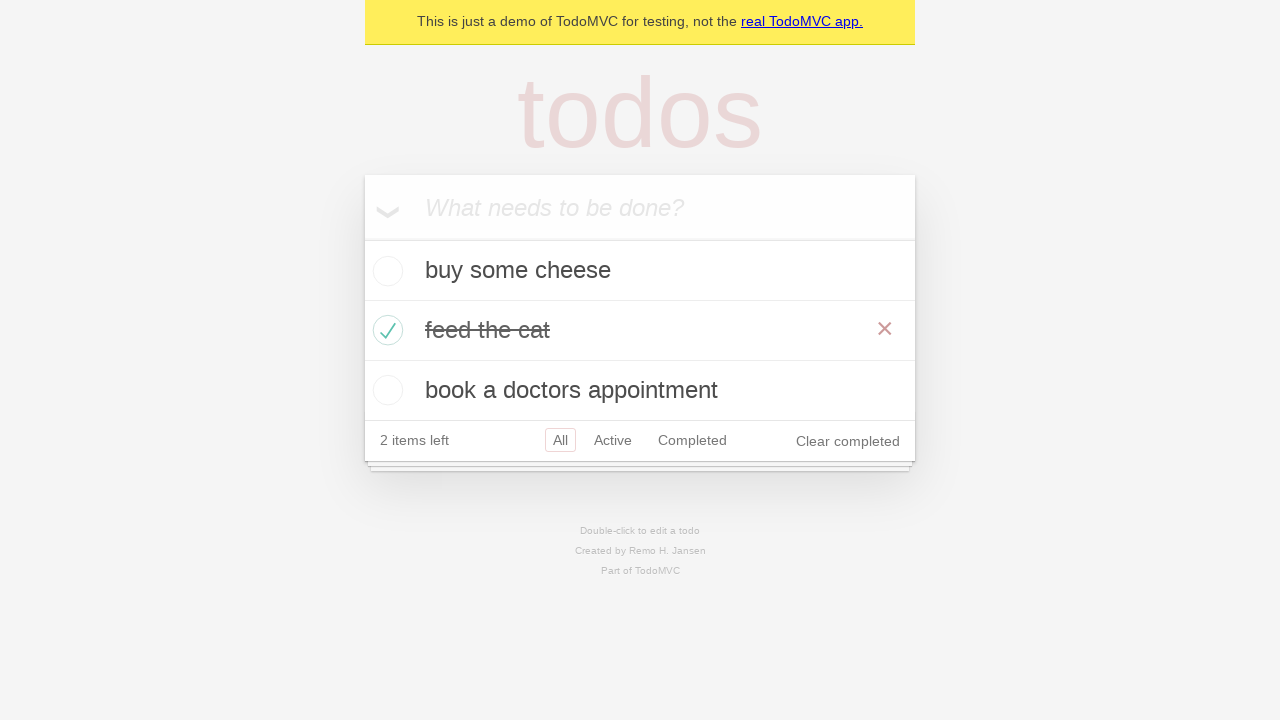

Clicked Active filter link to display only incomplete todo items at (613, 440) on internal:role=link[name="Active"i]
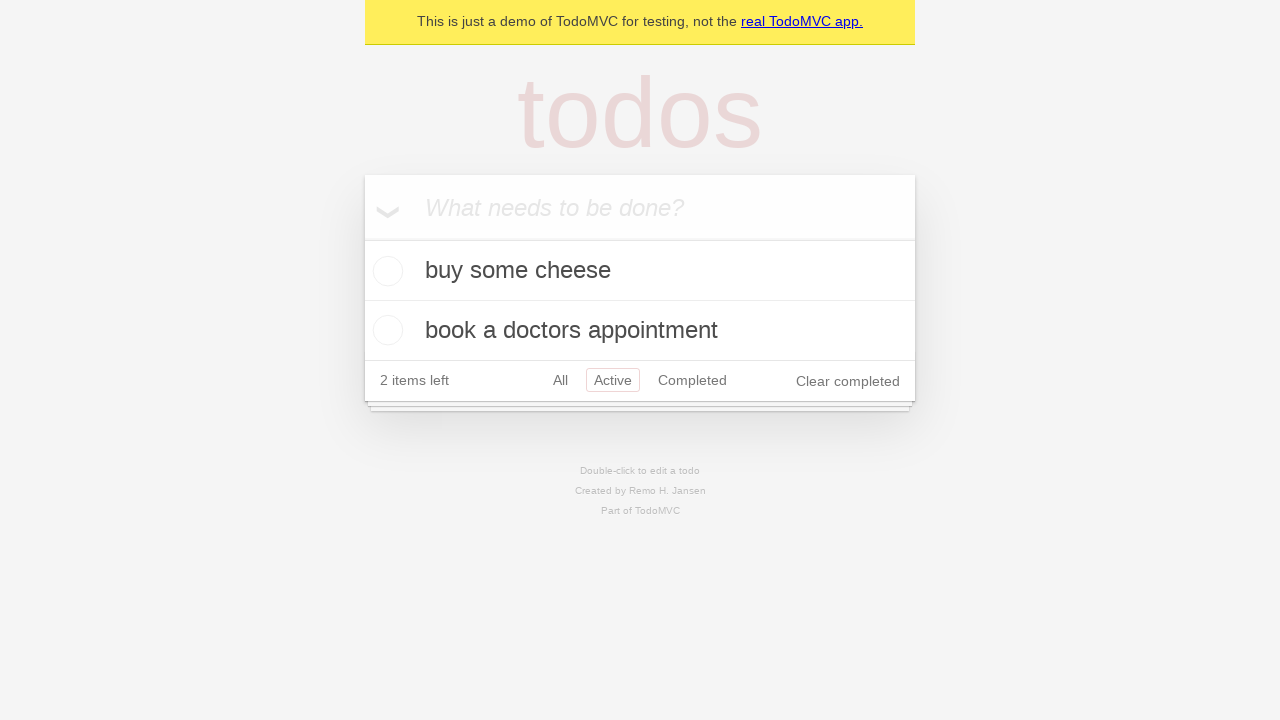

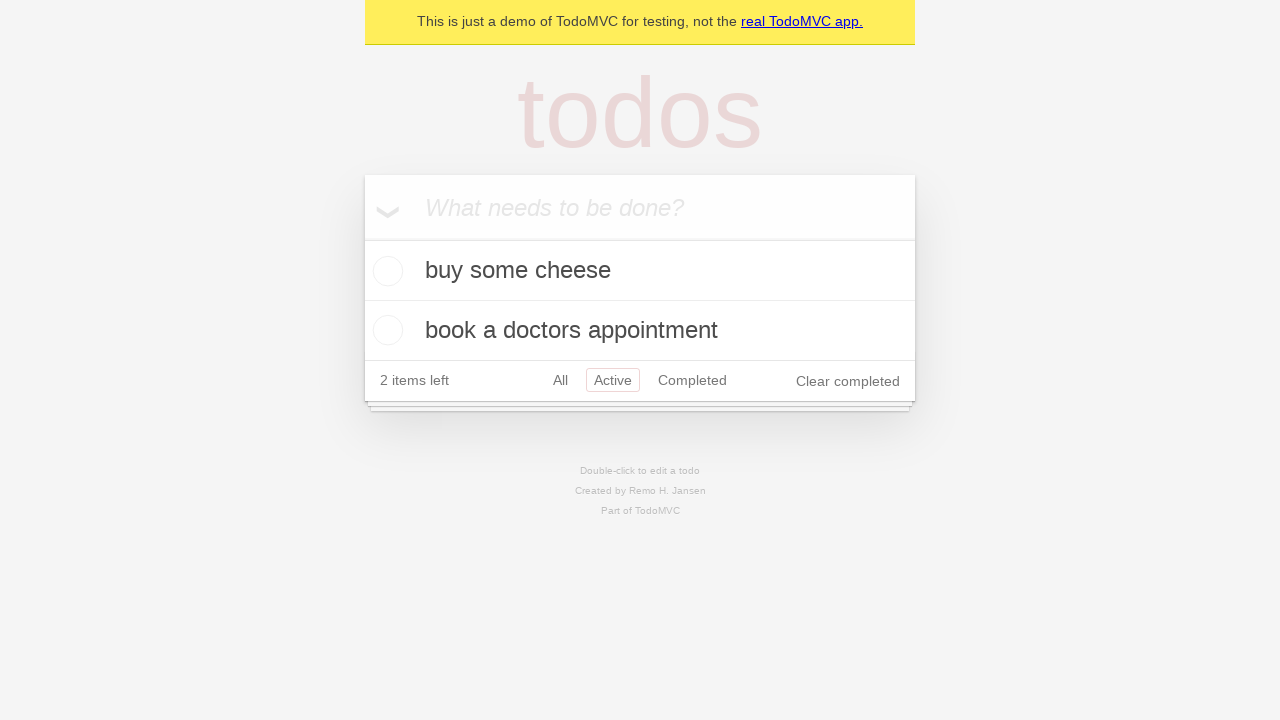